Tests handling a JavaScript prompt dialog by clicking a link that triggers a prompt, entering text, and accepting it

Starting URL: https://www.selenium.dev/documentation/en/webdriver/js_alerts_prompts_and_confirmations/

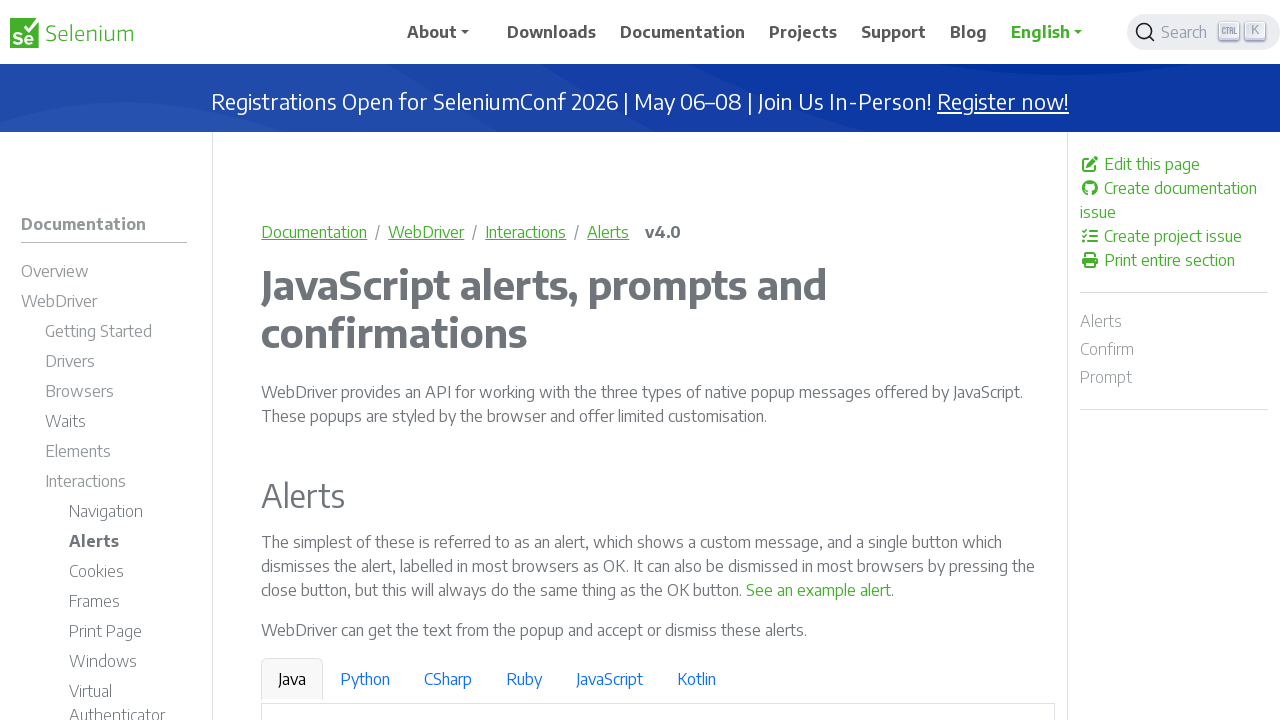

Set up dialog handler to accept prompt with text 'Playwright'
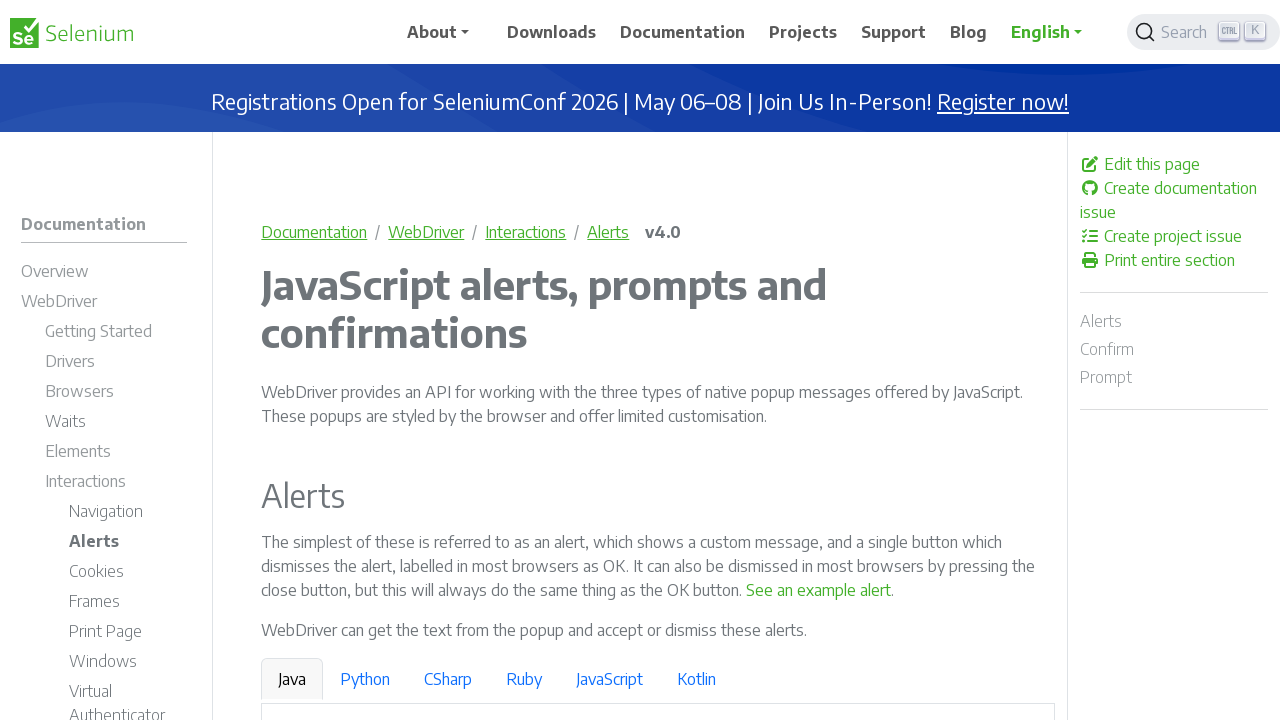

Clicked link to trigger JavaScript prompt dialog at (627, 360) on a:has-text('See a sample prompt')
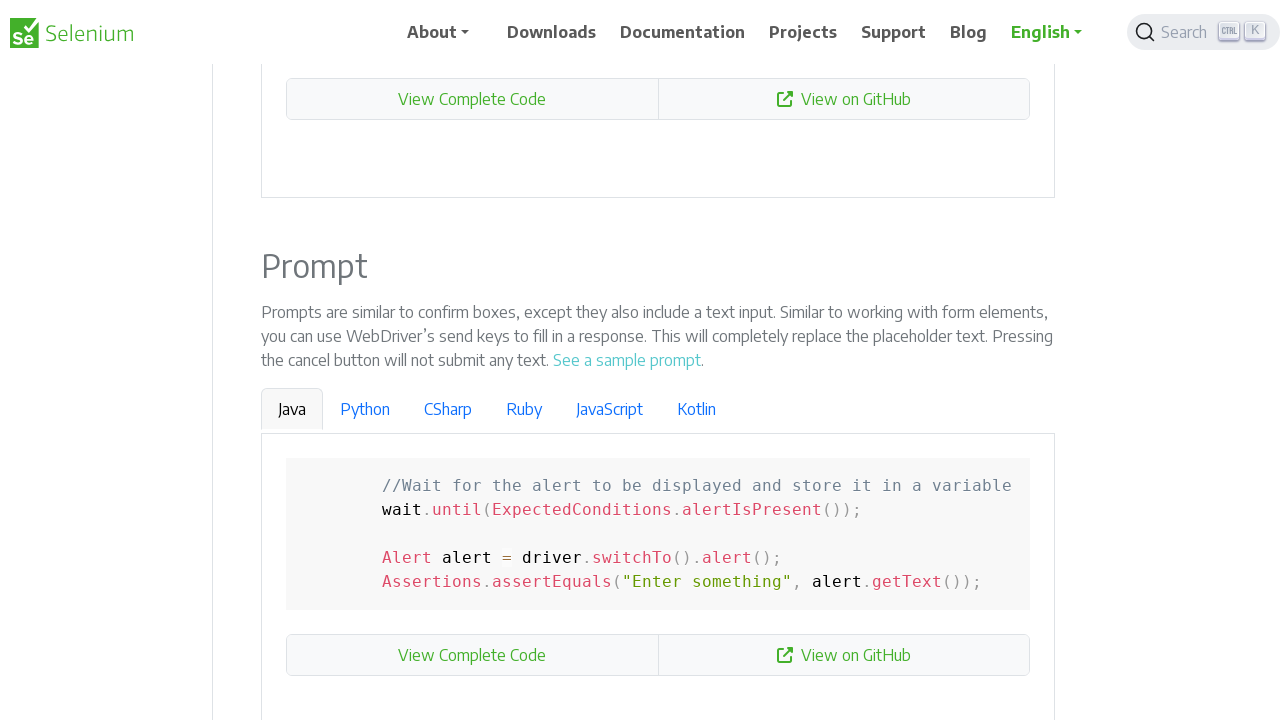

Waited for dialog interaction to complete
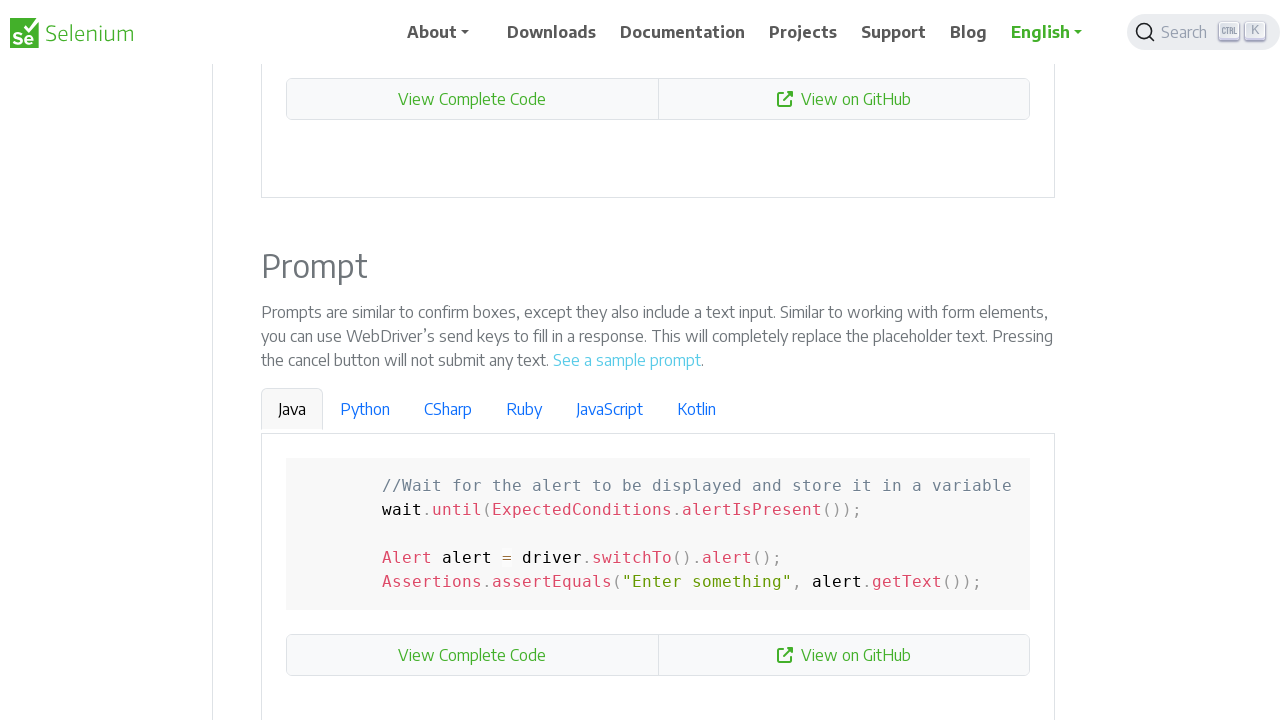

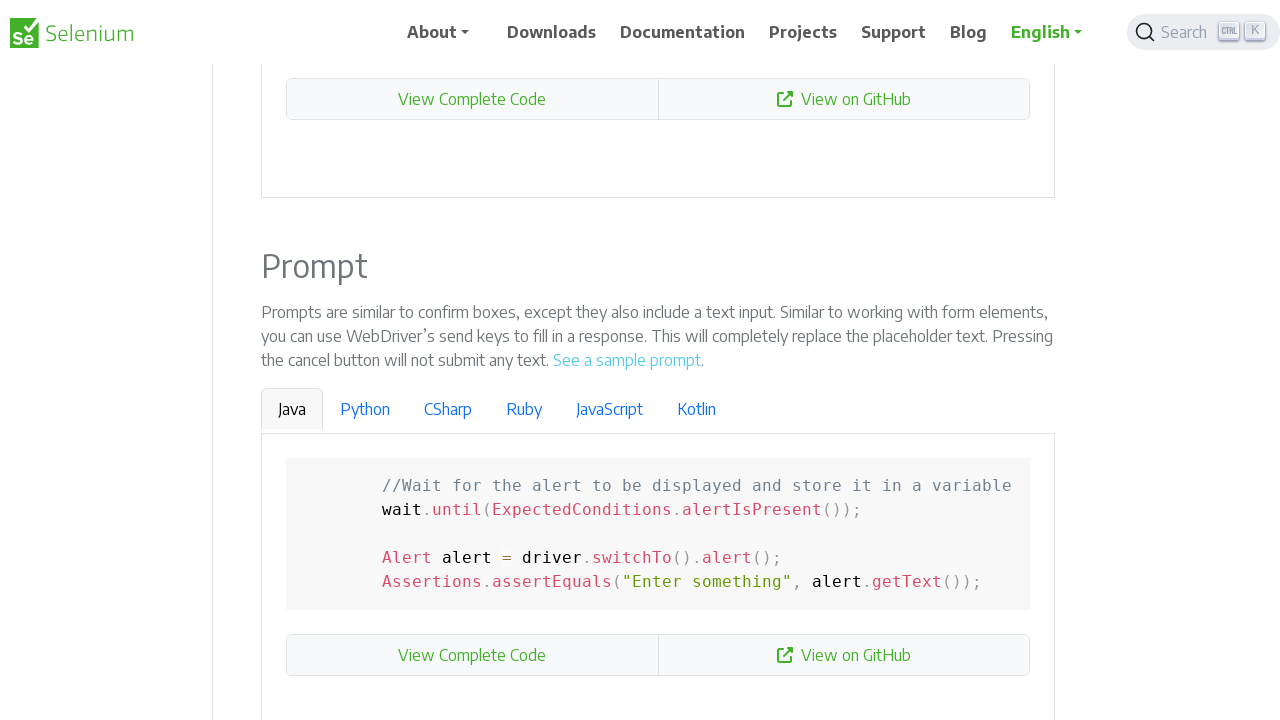